Tests form interaction by extracting a value from an image element's attribute, calculating a mathematical function, filling the answer in a text field, selecting a checkbox and radio button, then submitting the form.

Starting URL: http://suninjuly.github.io/get_attribute.html

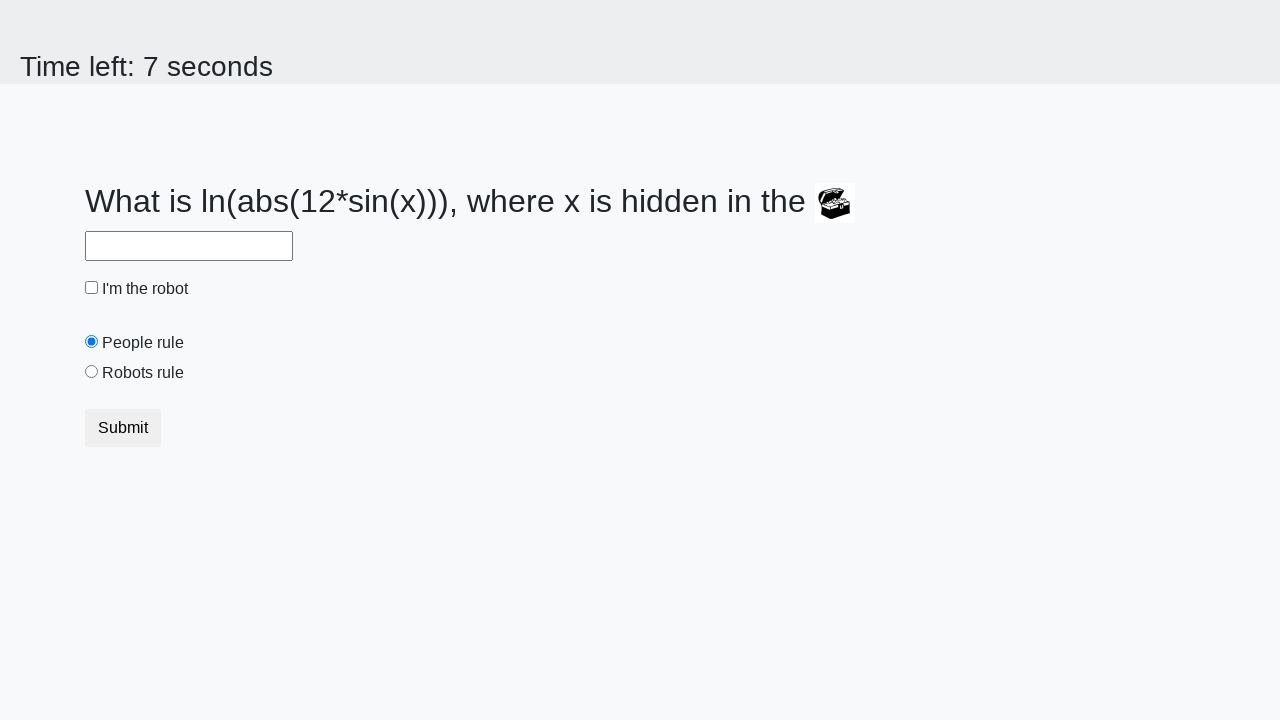

Located treasure image element
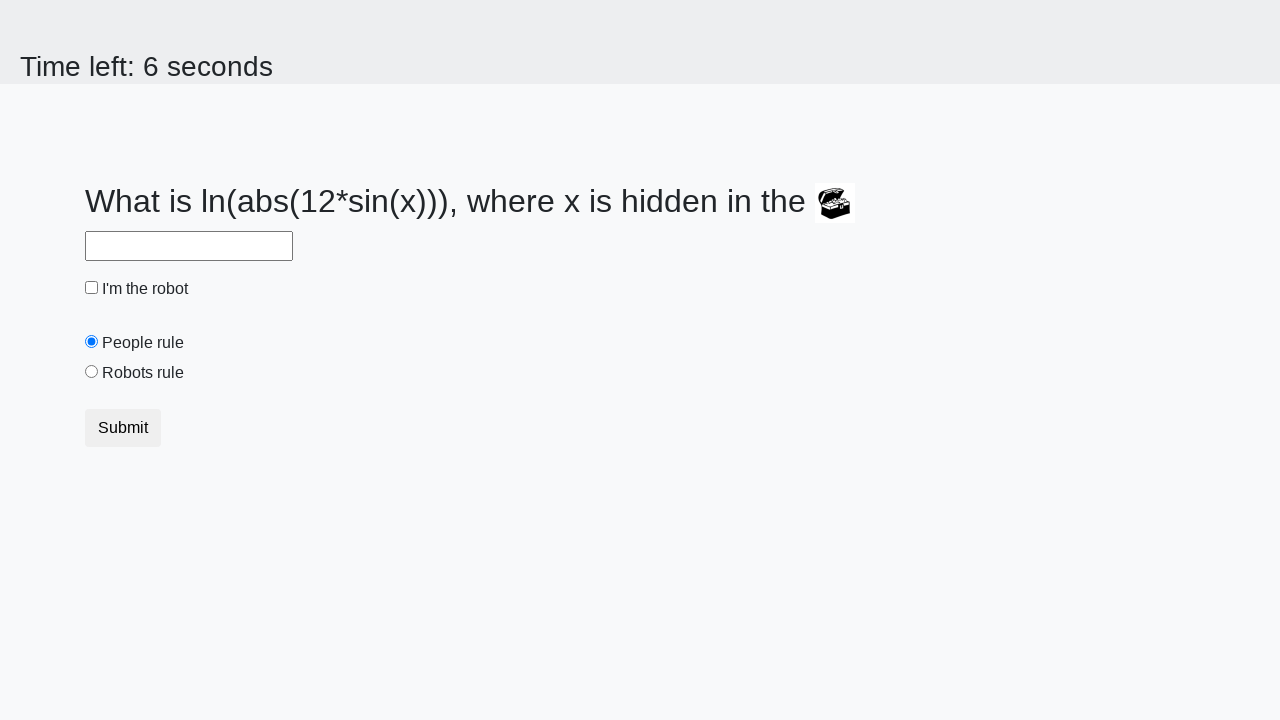

Extracted 'valuex' attribute value: 729
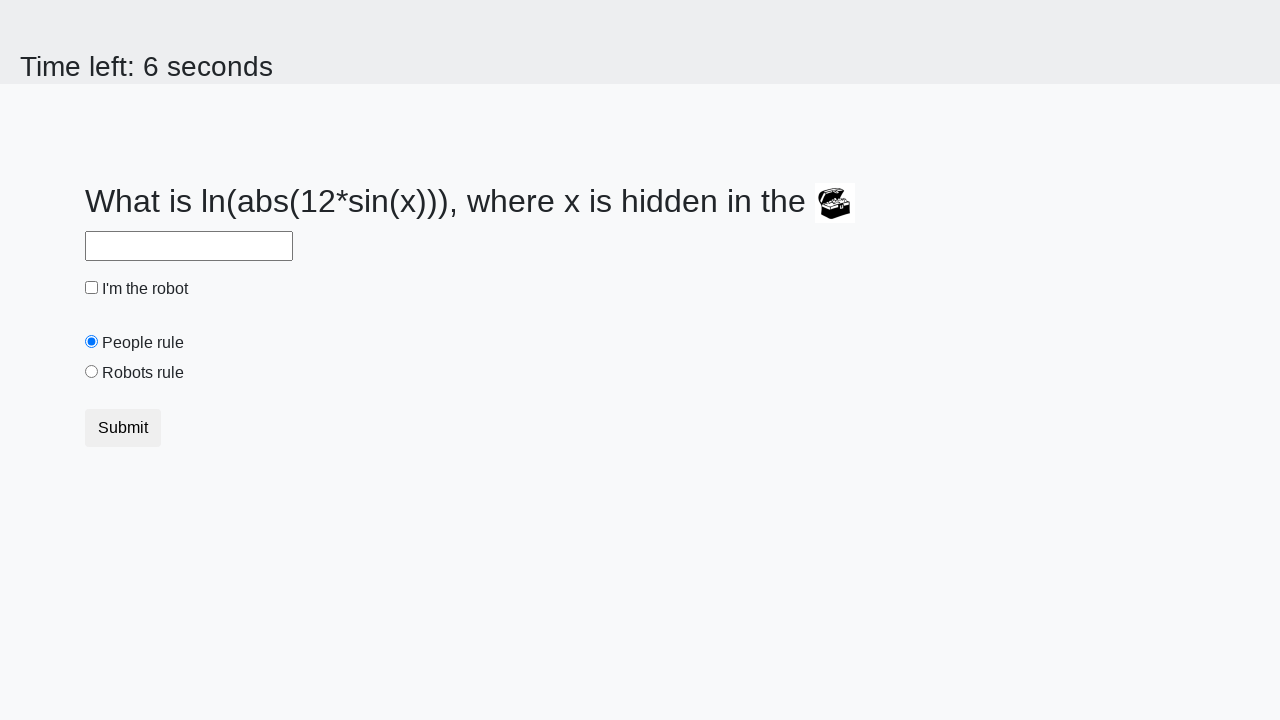

Calculated mathematical function result: 0.5873653569197157
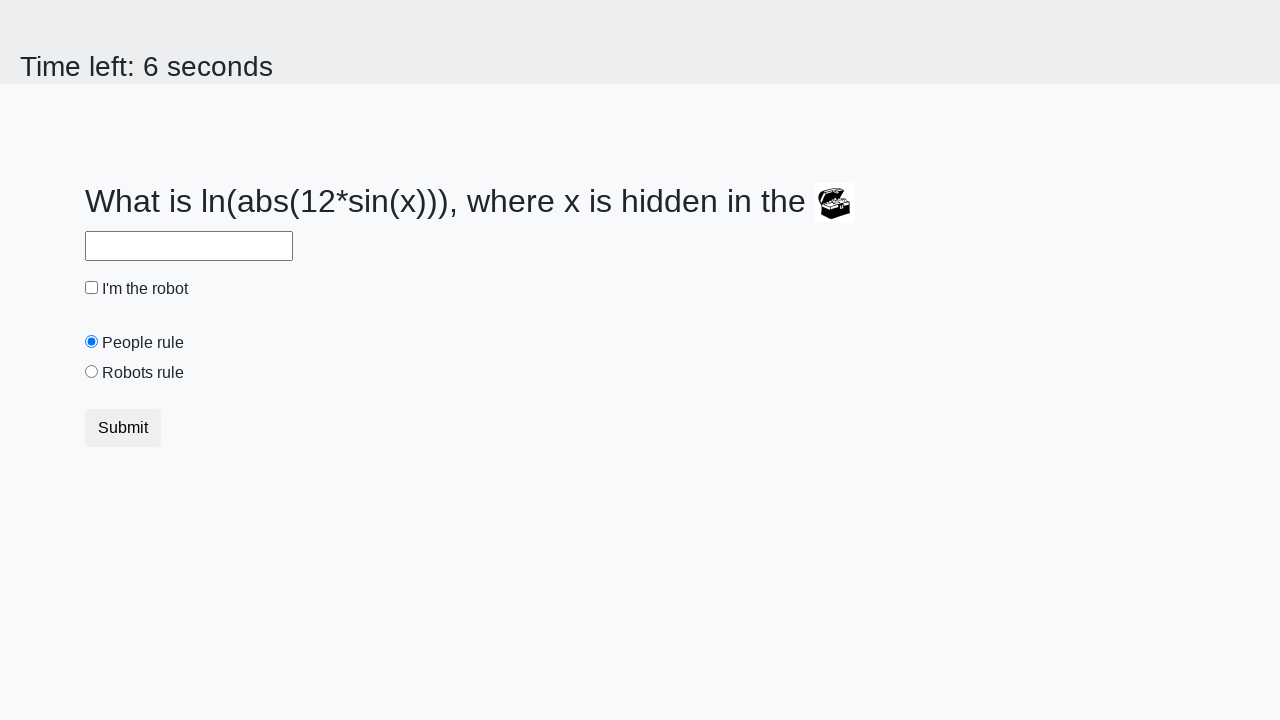

Filled answer field with calculated value: 0.5873653569197157 on input#answer
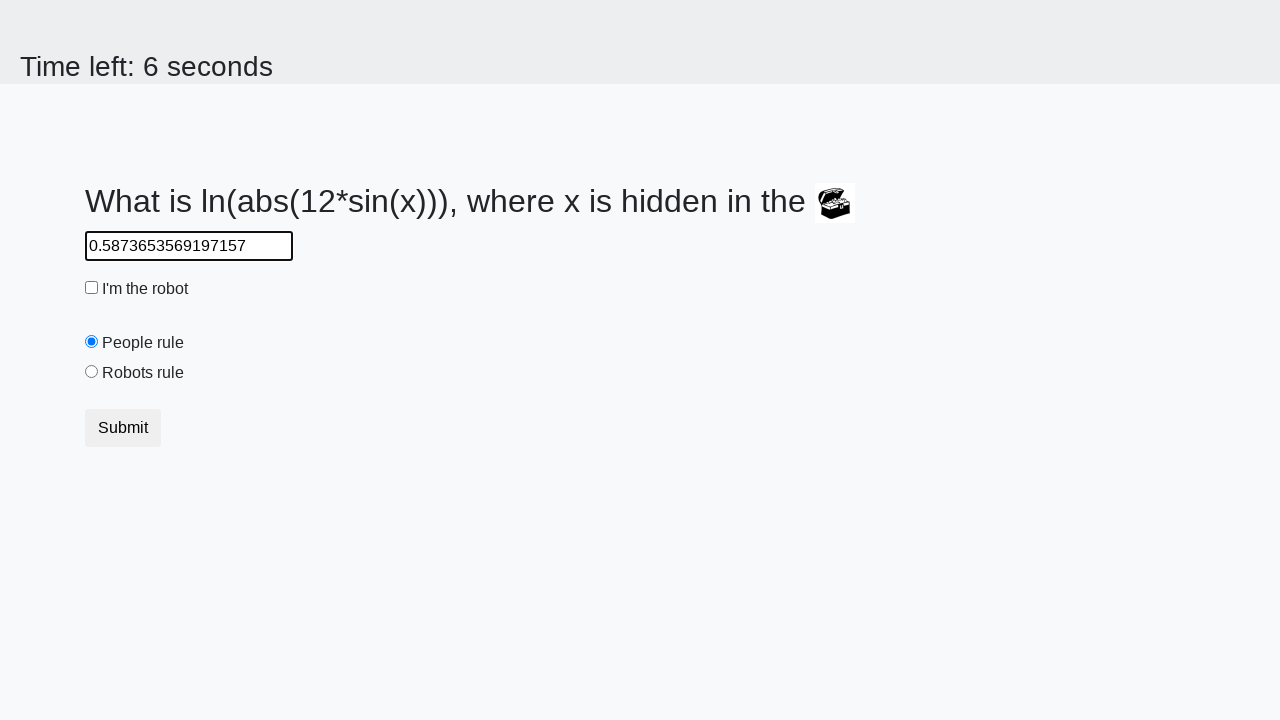

Checked 'I'm the robot' checkbox at (92, 288) on #robotCheckbox
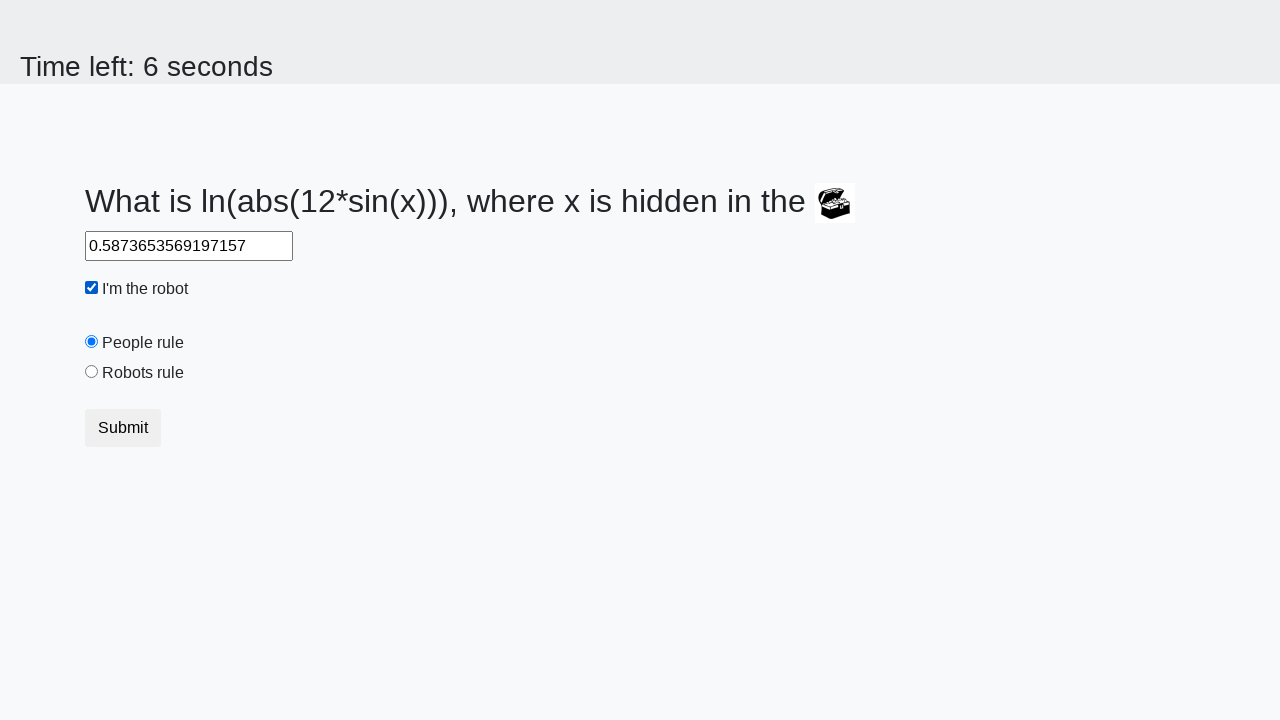

Selected 'Robots rule!' radio button at (92, 372) on #robotsRule
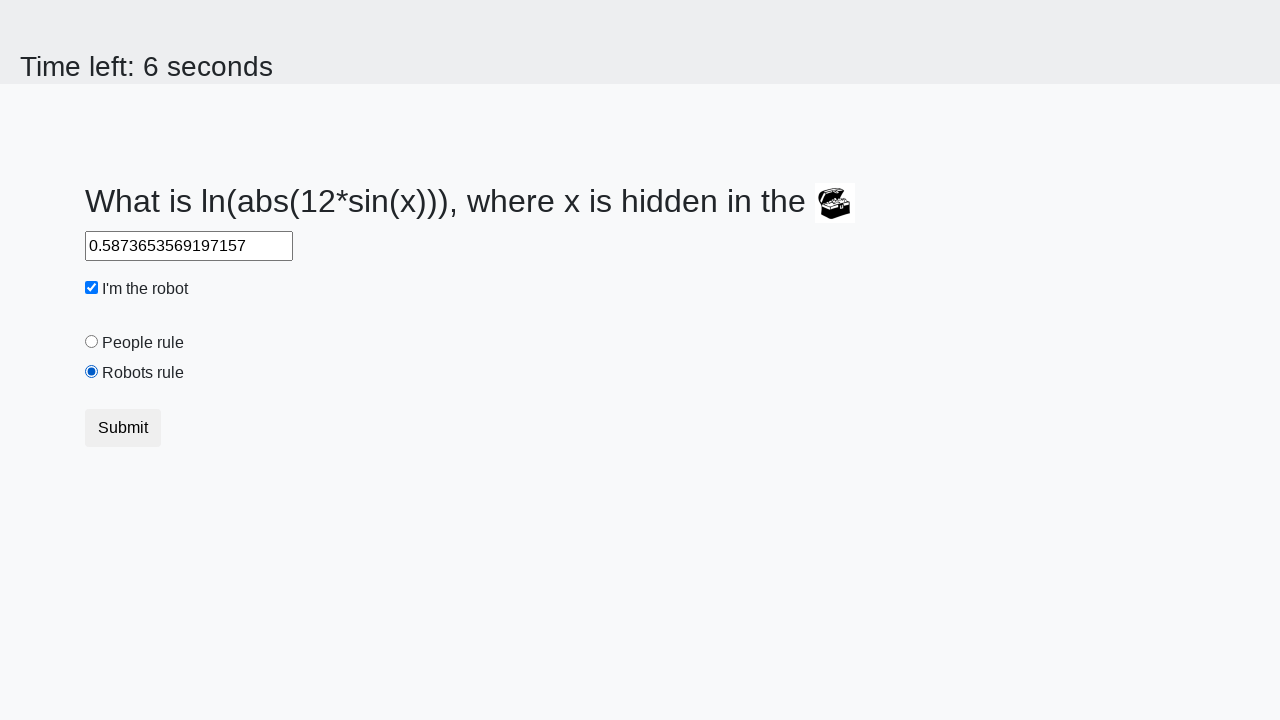

Clicked Submit button to submit the form at (123, 428) on button.btn.btn-default
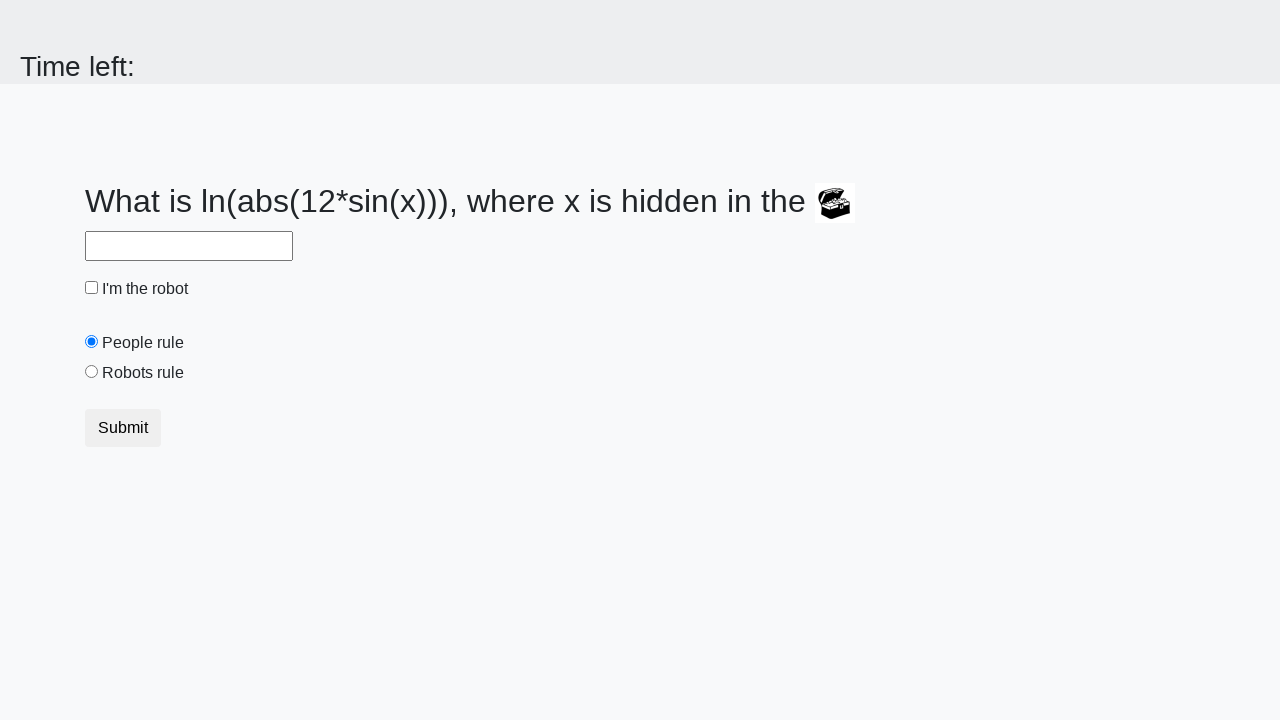

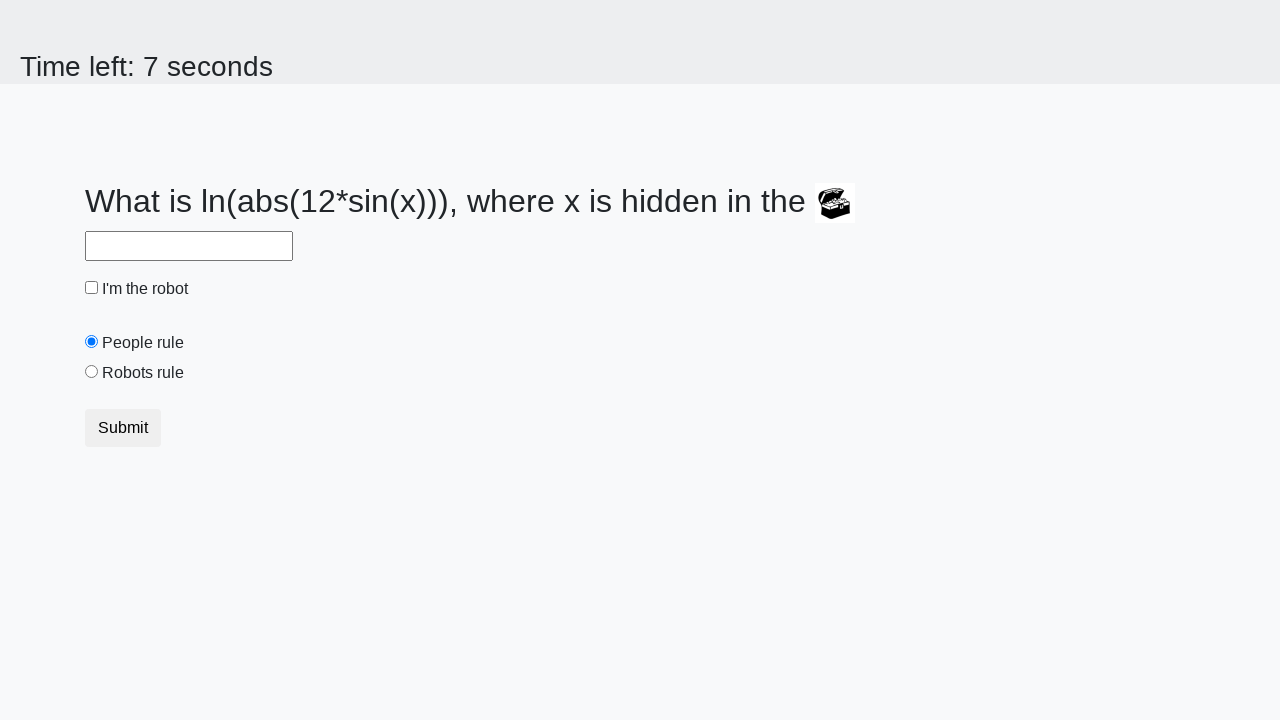